Tests the Disappearing Elements page by navigating to it and verifying that all 5 menu items are present, refreshing the page if any are missing due to the intentional random disappearing behavior

Starting URL: http://the-internet.herokuapp.com/

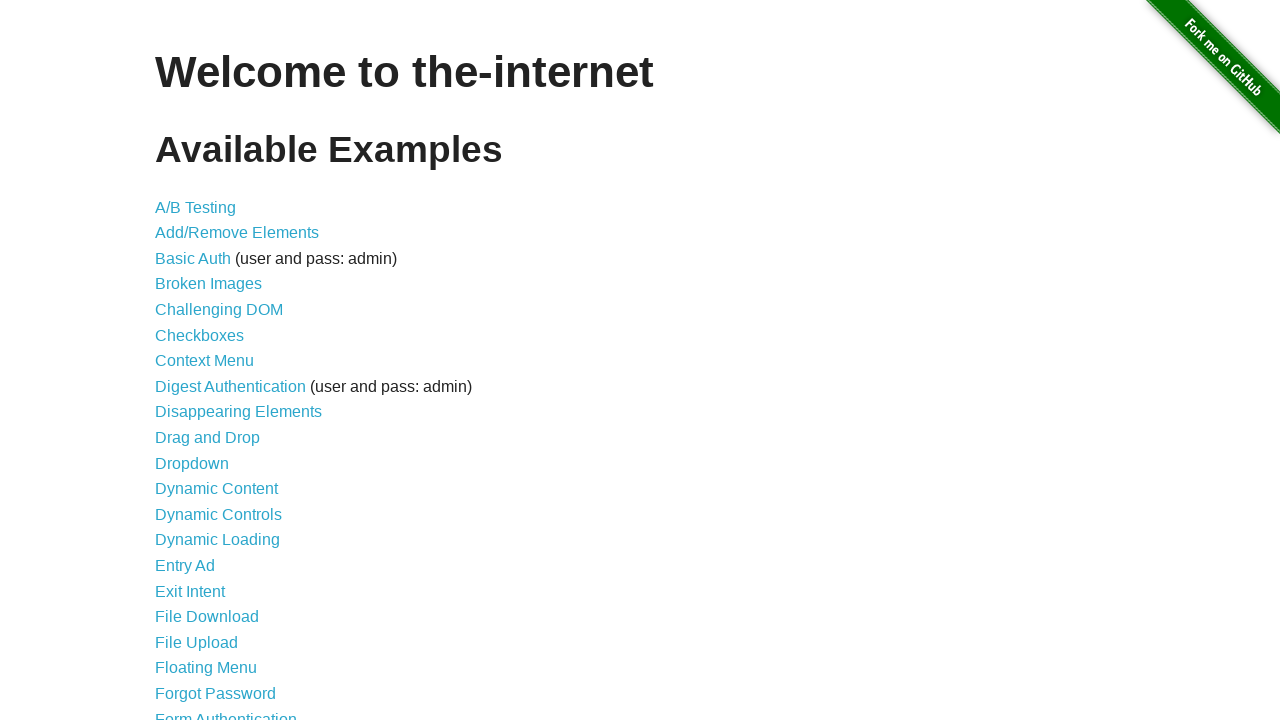

Clicked on Disappearing Elements link at (238, 412) on text=Disappearing Elements
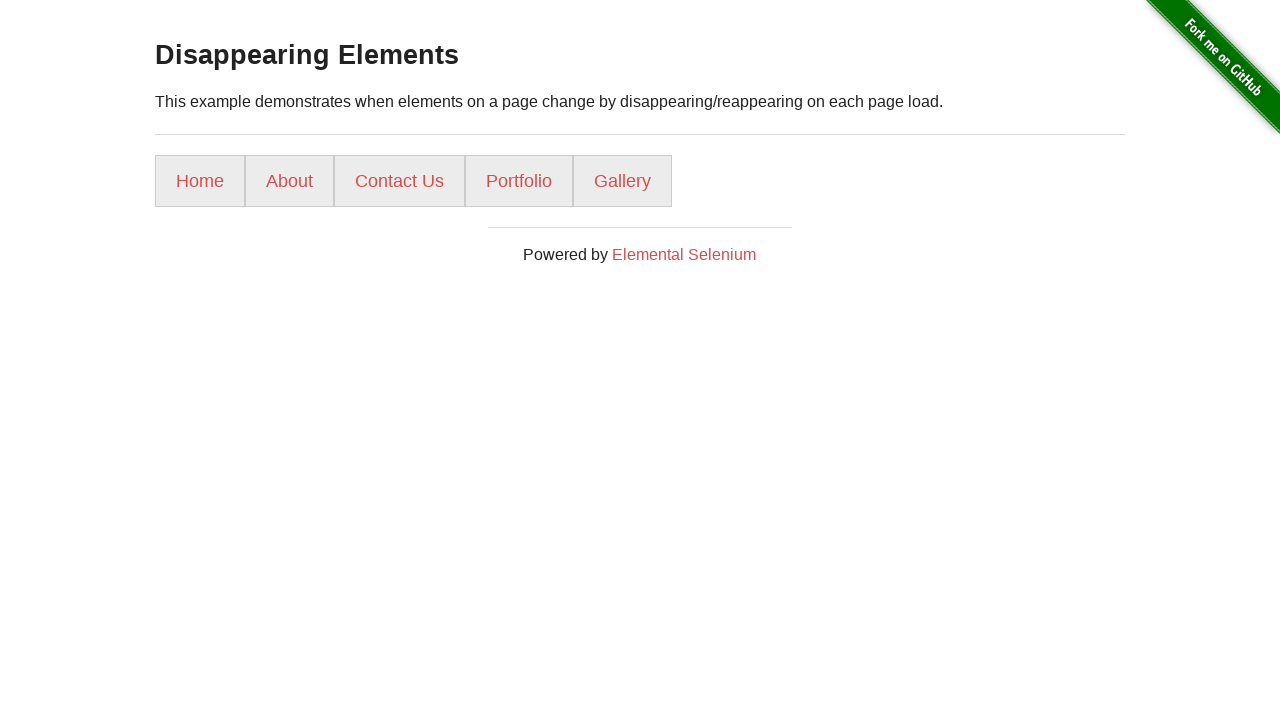

Menu loaded and first menu item selector found
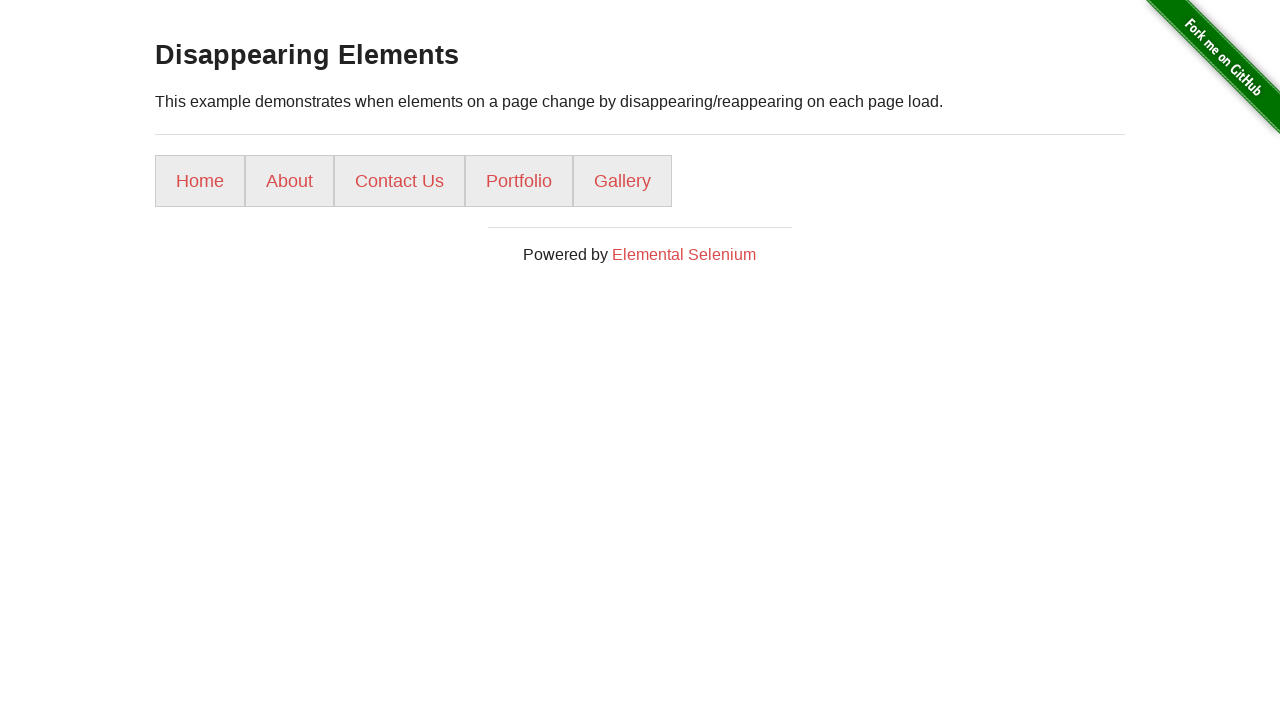

All 5 menu items found
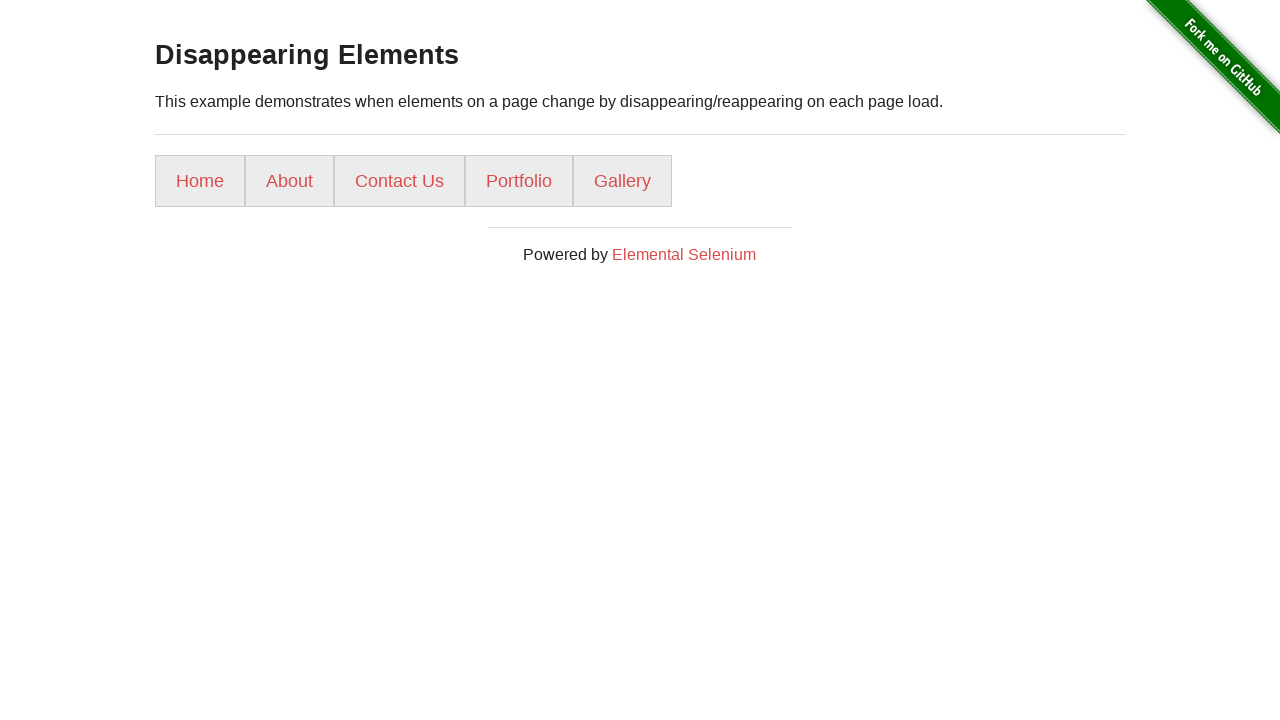

Verified all 5 menu items are present by waiting for 5th menu item
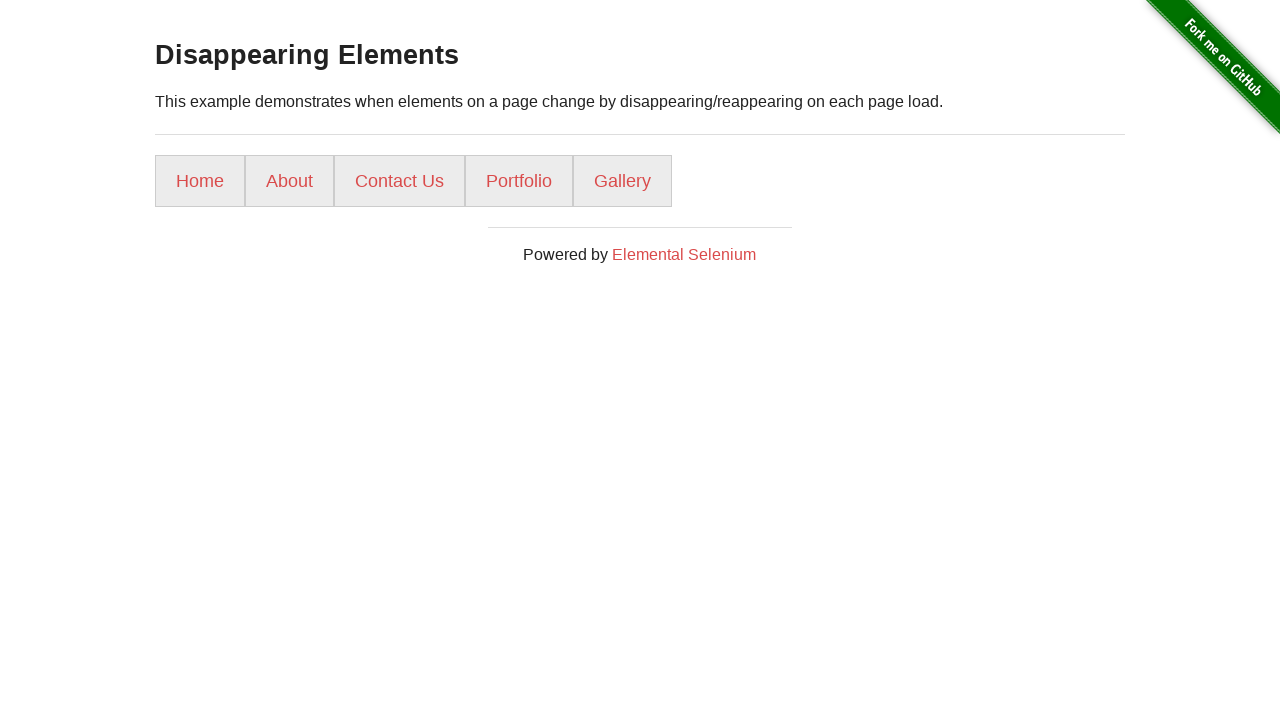

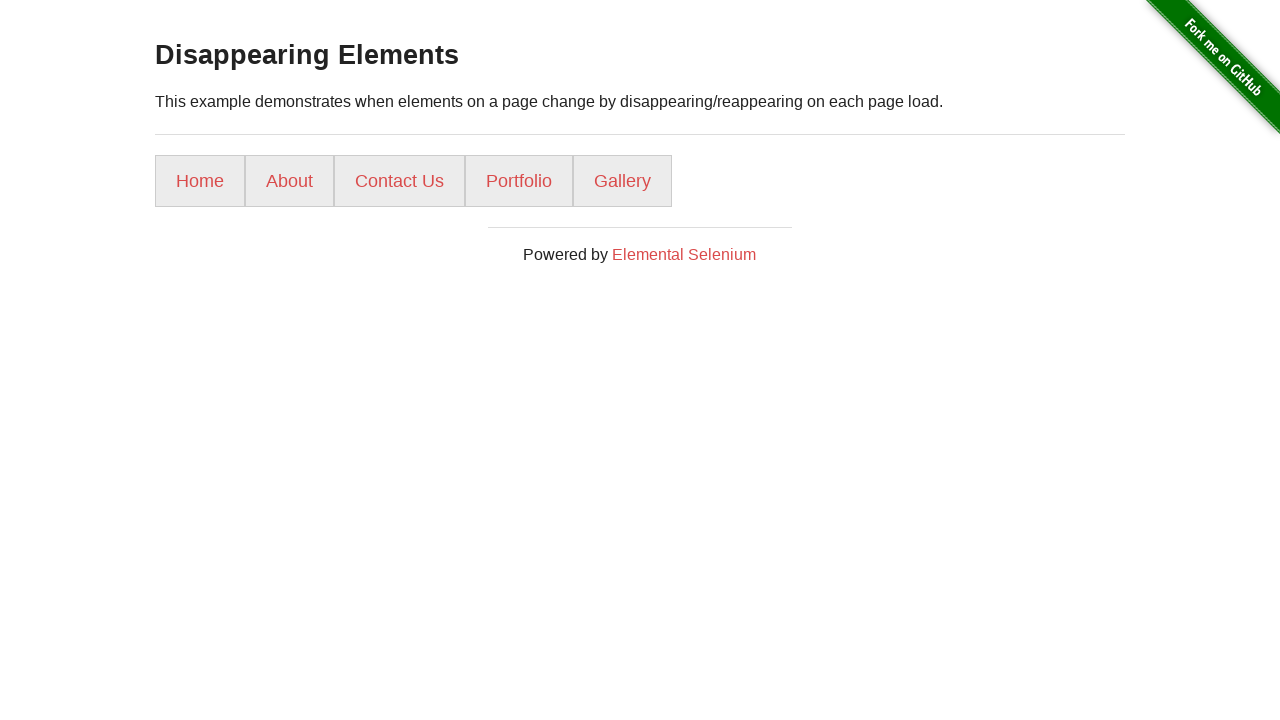